Tests a custom jQuery UI dropdown by clicking to expand and selecting the "Faster" option

Starting URL: https://jqueryui.com/resources/demos/selectmenu/default.html

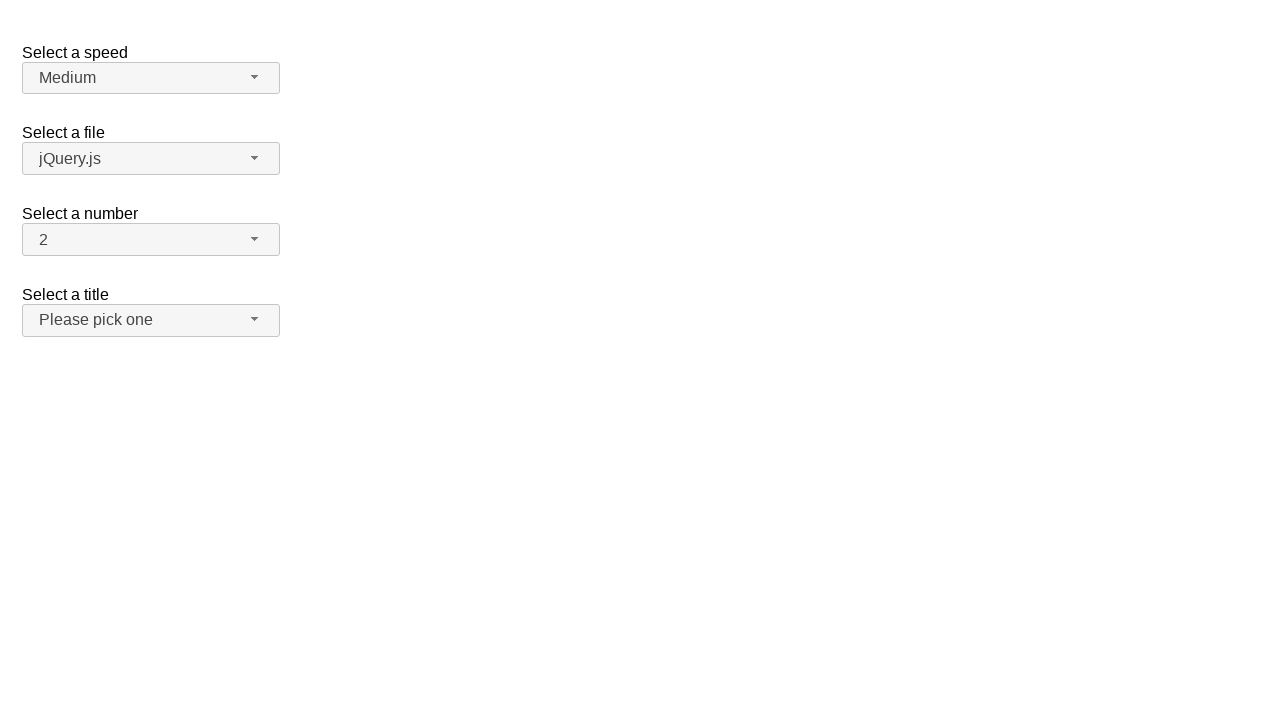

Clicked speed dropdown button to expand custom jQuery UI dropdown at (151, 78) on span#speed-button
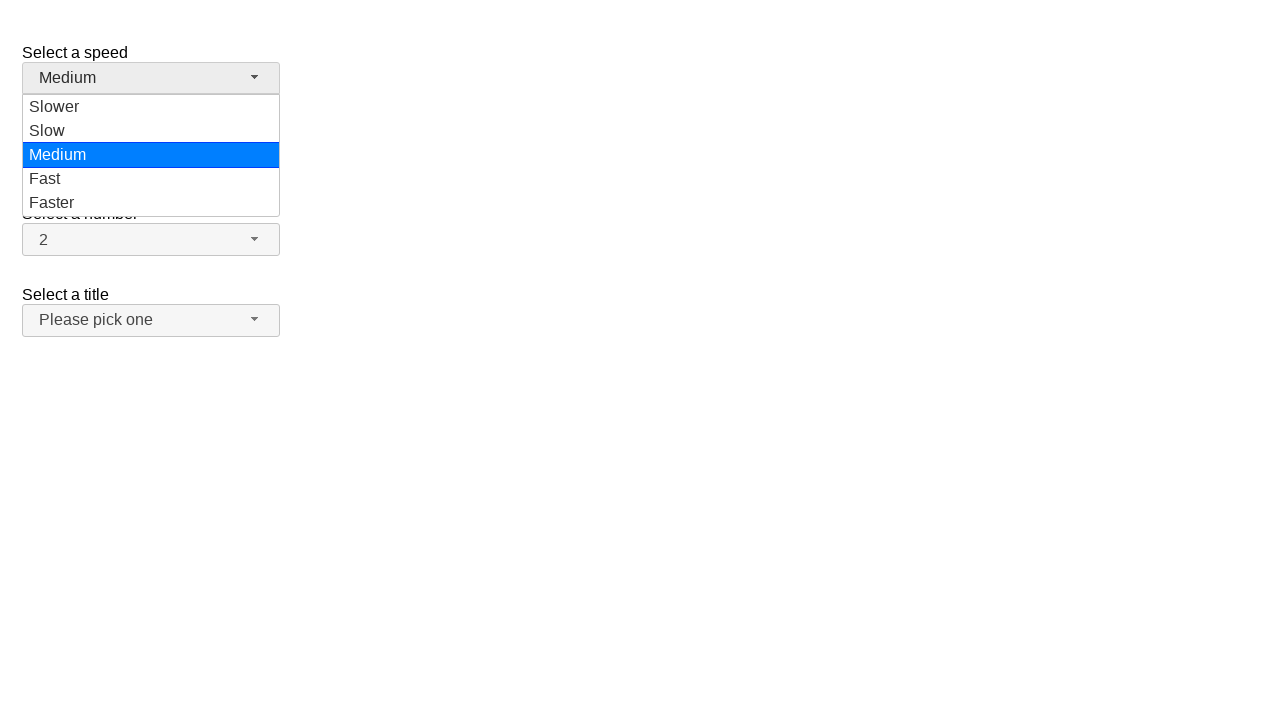

Dropdown menu options loaded and are visible
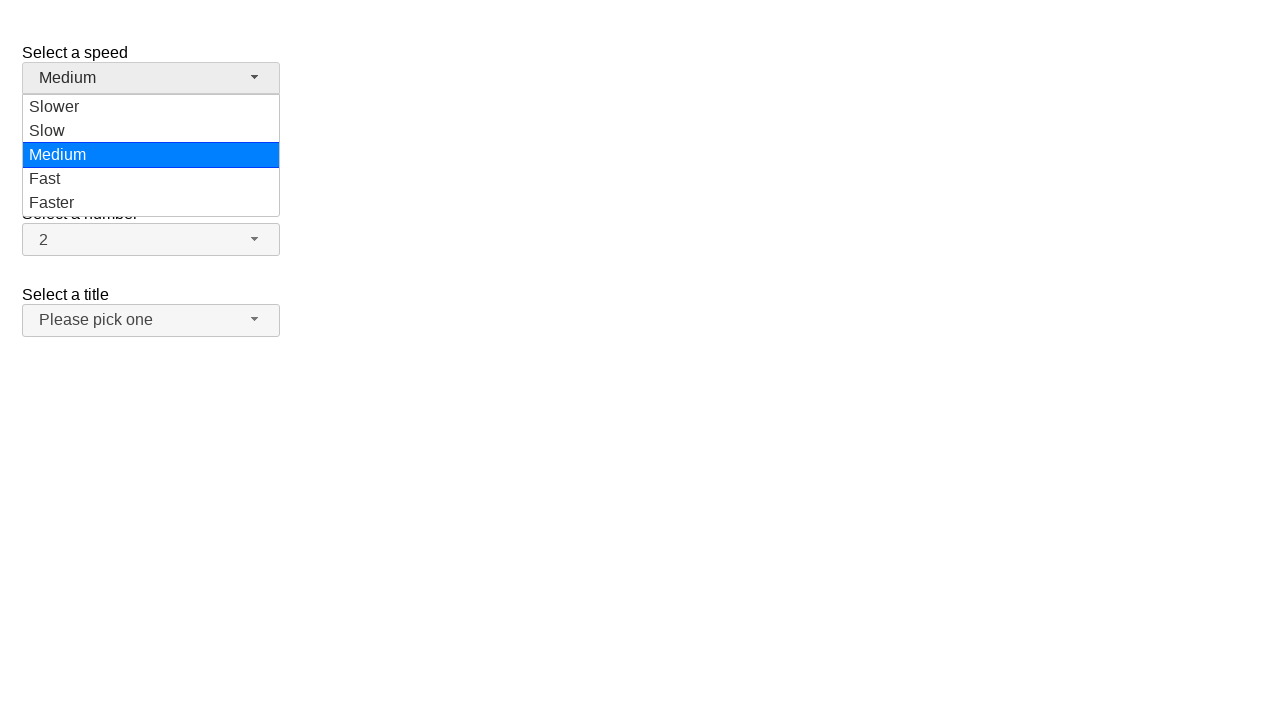

Selected 'Faster' option from the custom dropdown menu at (151, 203) on ul#speed-menu div[role='option']:has-text('Faster')
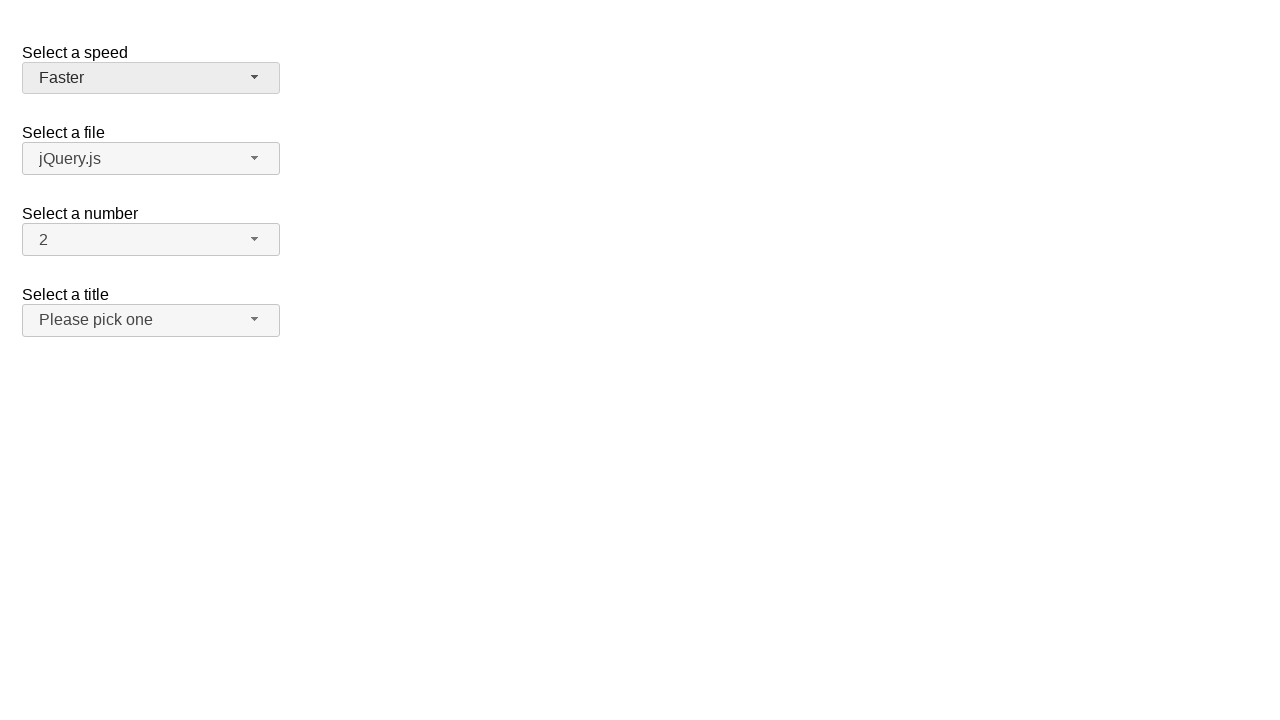

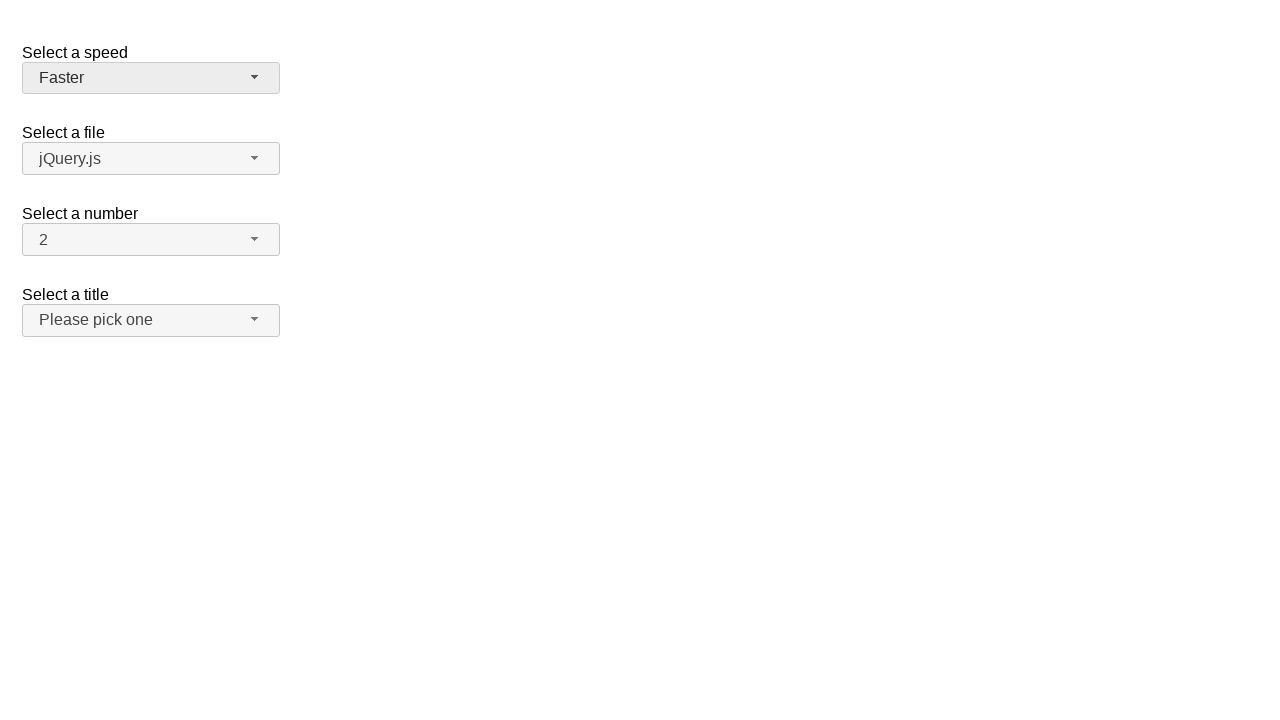